Tests that a todo item is removed if edited to an empty string.

Starting URL: https://demo.playwright.dev/todomvc

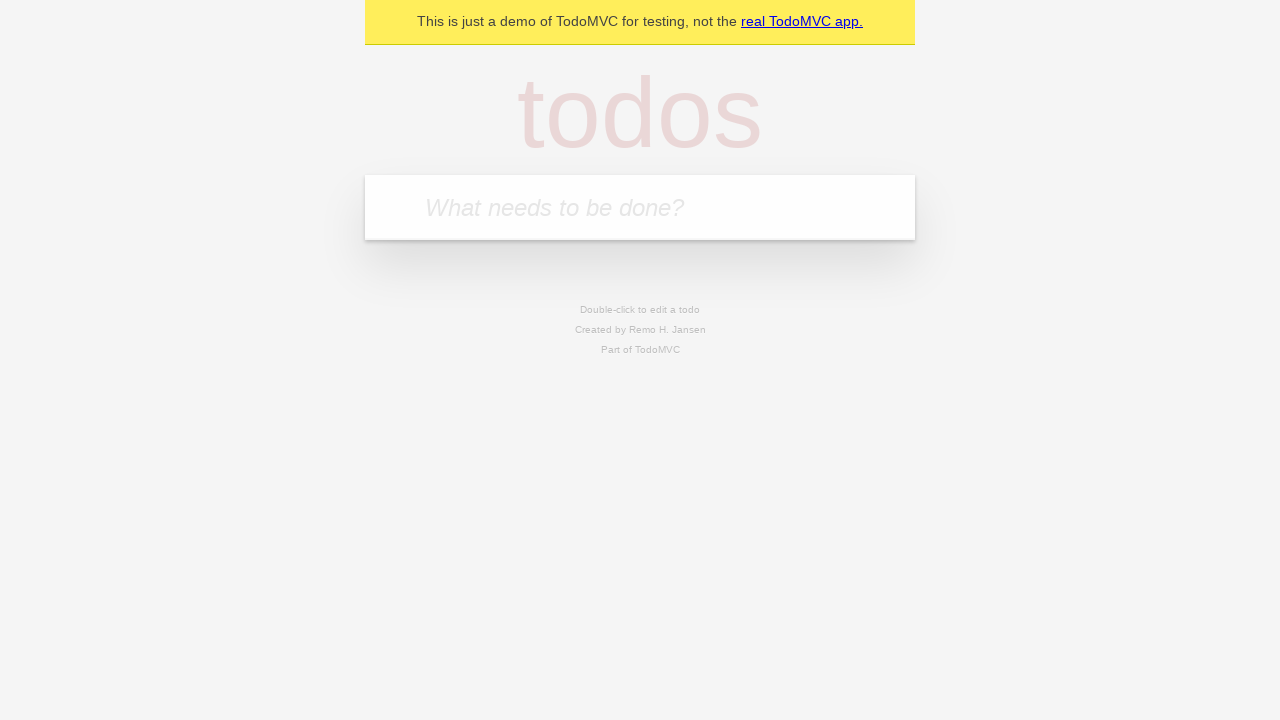

Filled input field with 'buy some cheese' on internal:attr=[placeholder="What needs to be done?"i]
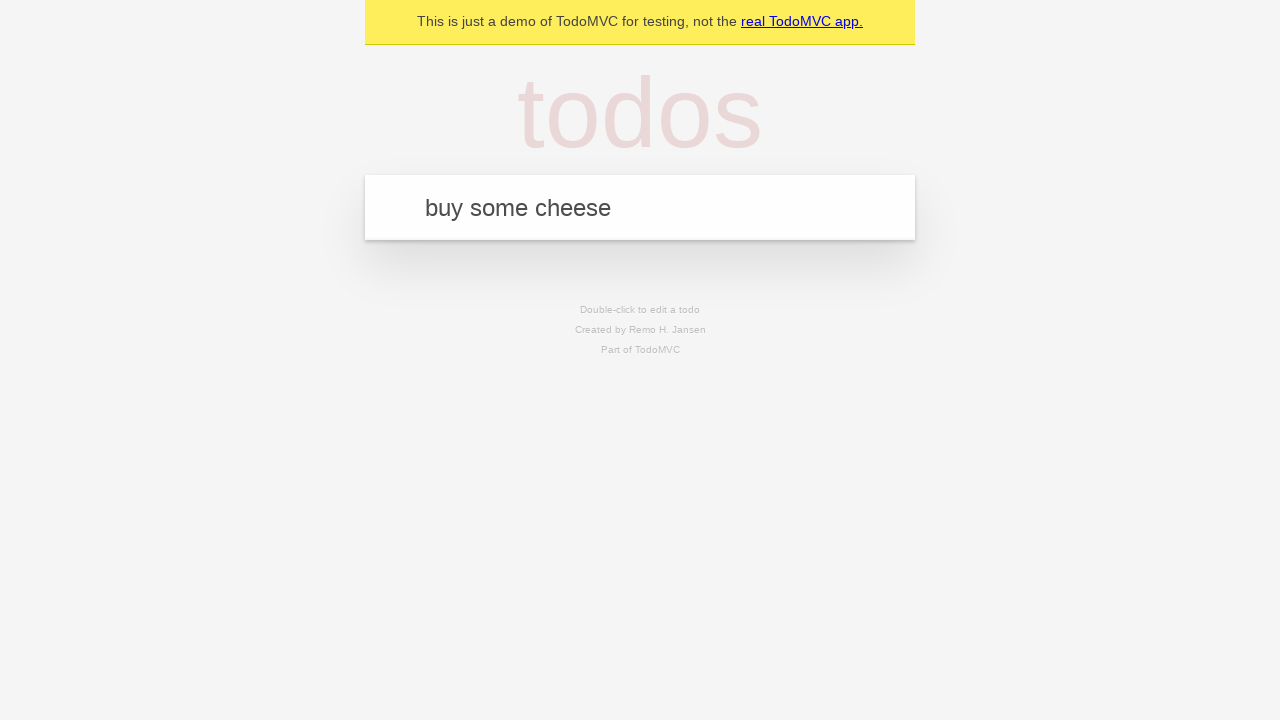

Pressed Enter to add first todo item on internal:attr=[placeholder="What needs to be done?"i]
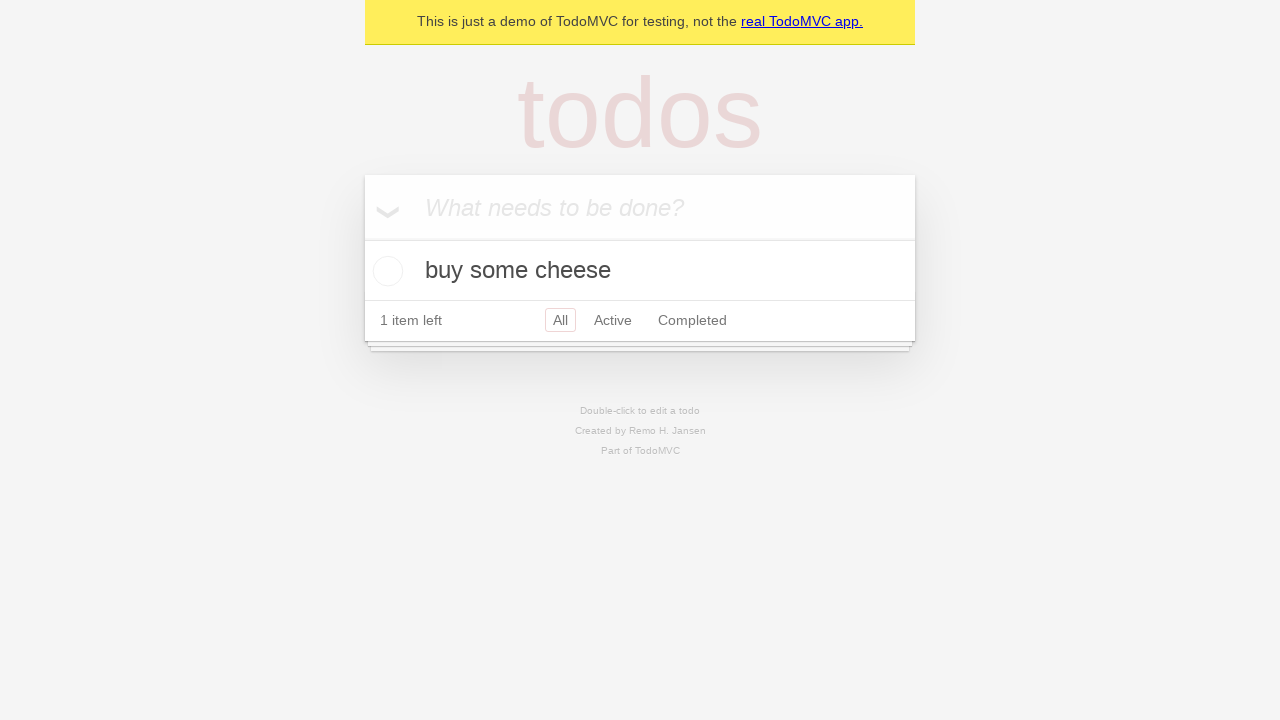

Filled input field with 'feed the cat' on internal:attr=[placeholder="What needs to be done?"i]
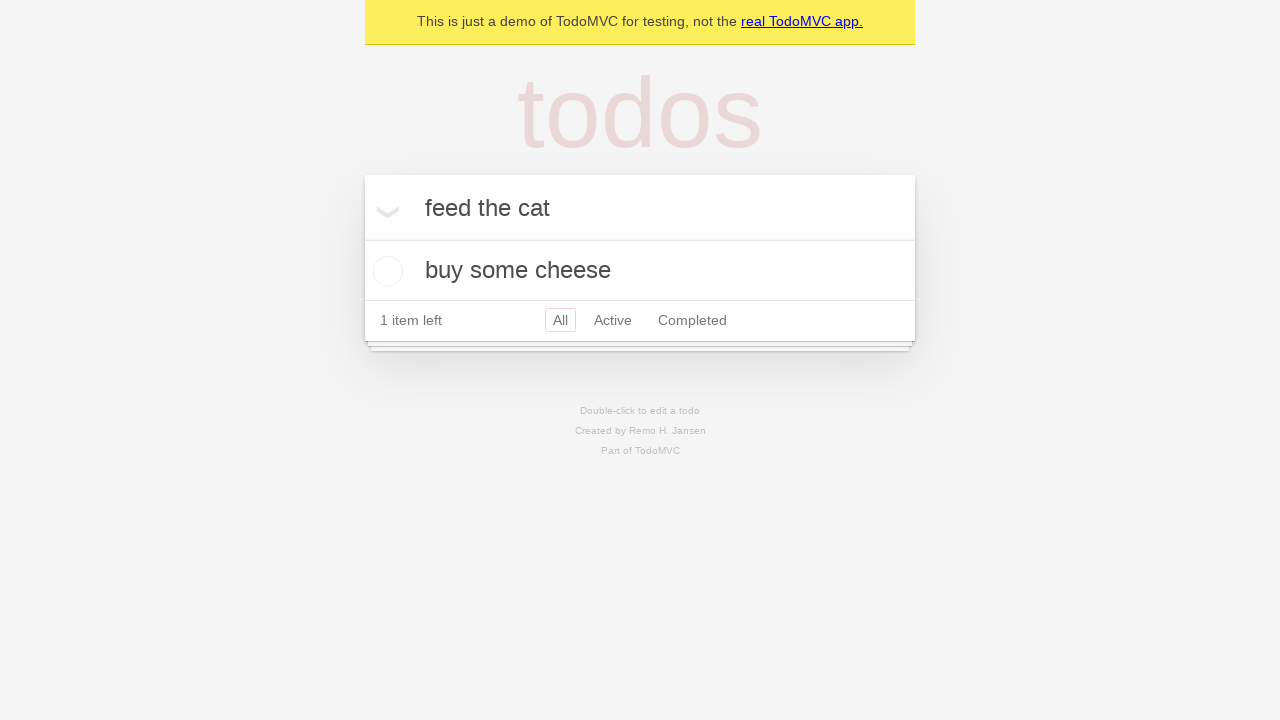

Pressed Enter to add second todo item on internal:attr=[placeholder="What needs to be done?"i]
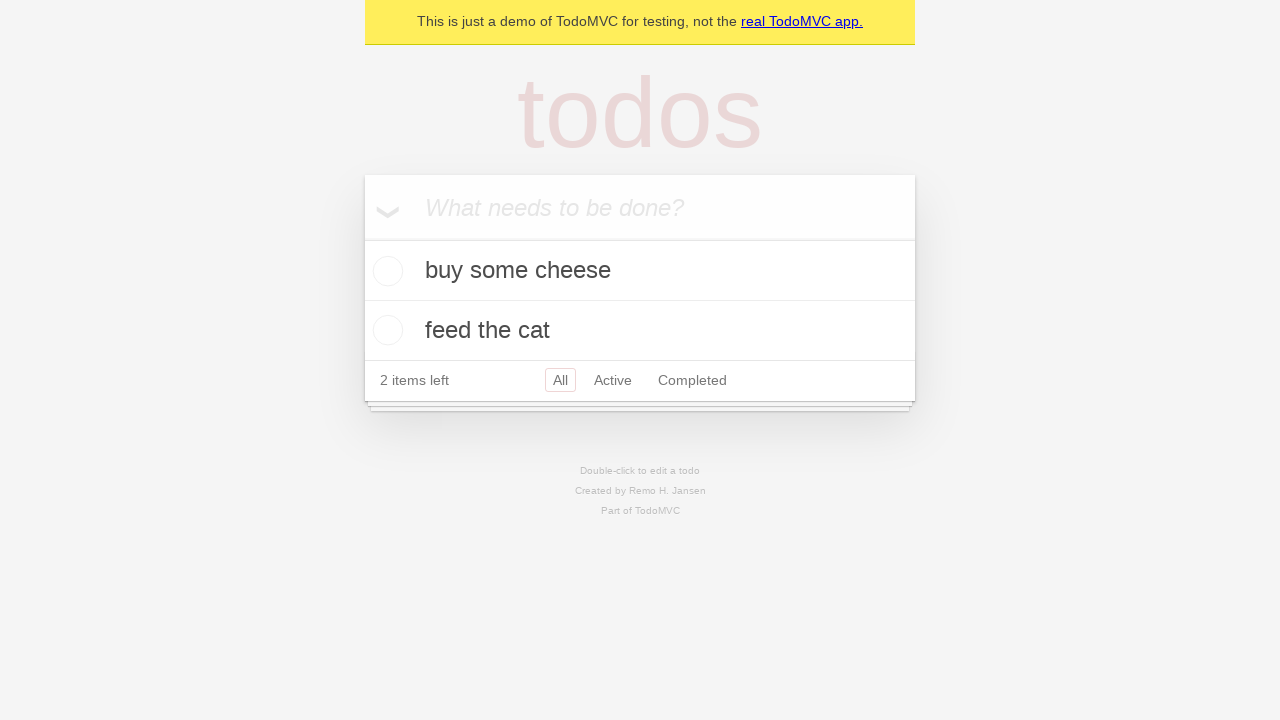

Filled input field with 'book a doctors appointment' on internal:attr=[placeholder="What needs to be done?"i]
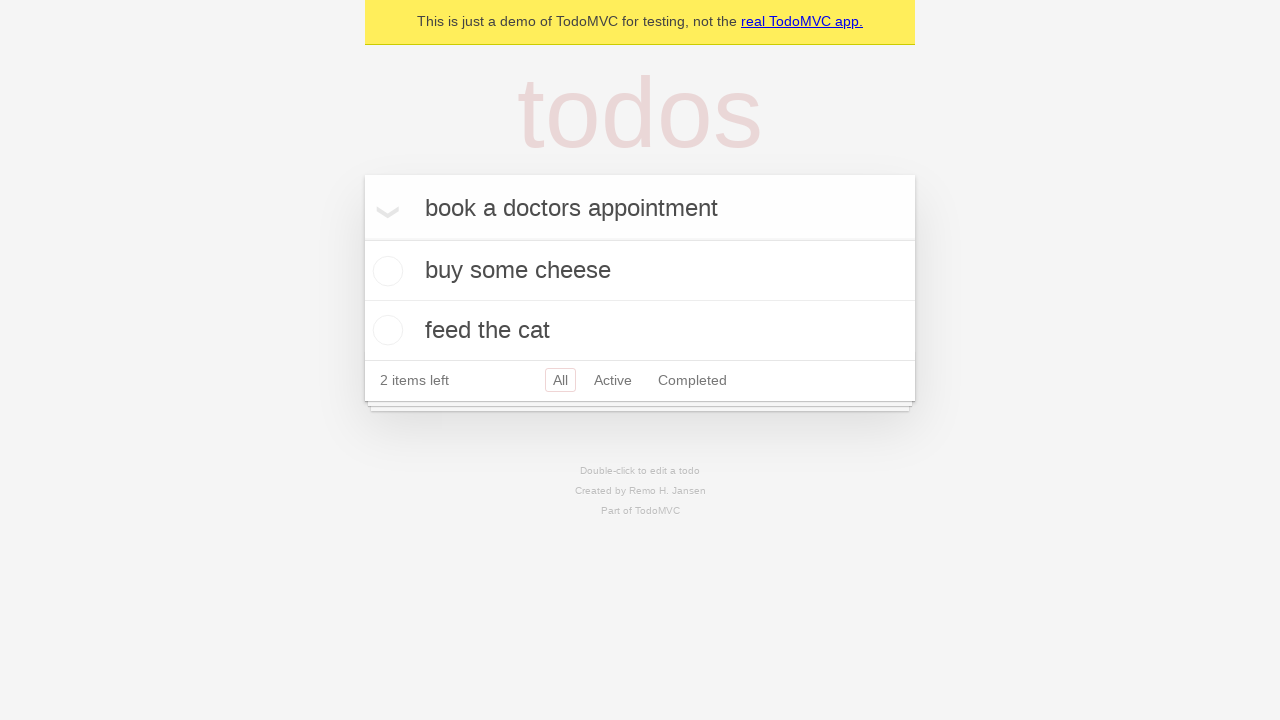

Pressed Enter to add third todo item on internal:attr=[placeholder="What needs to be done?"i]
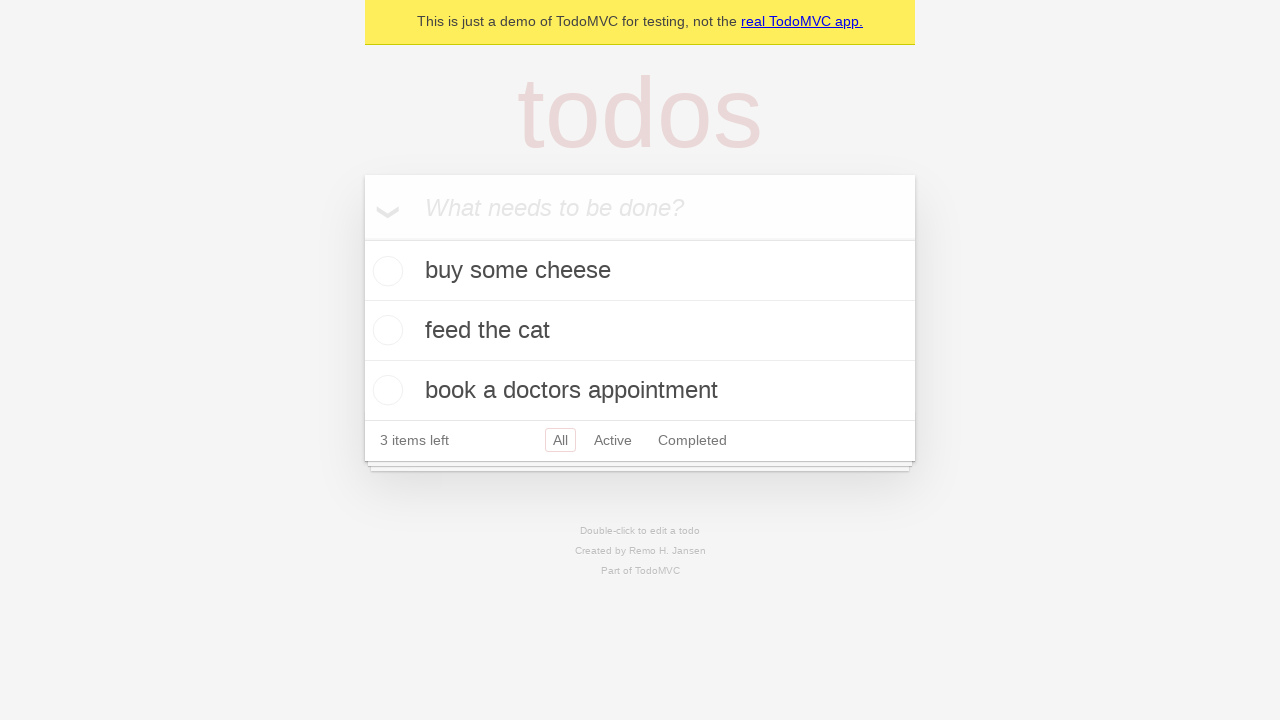

Double-clicked on second todo item to enter edit mode at (640, 331) on internal:testid=[data-testid="todo-item"s] >> nth=1
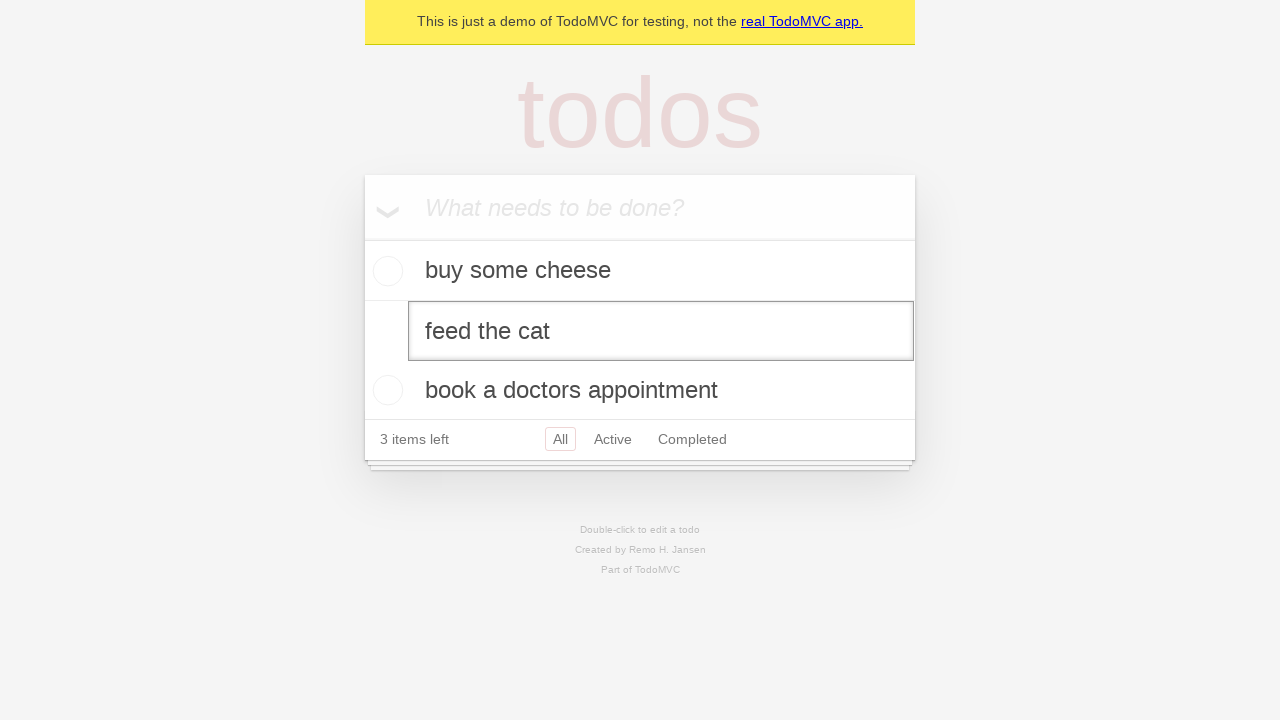

Cleared the todo item text by filling with empty string on internal:testid=[data-testid="todo-item"s] >> nth=1 >> internal:role=textbox[nam
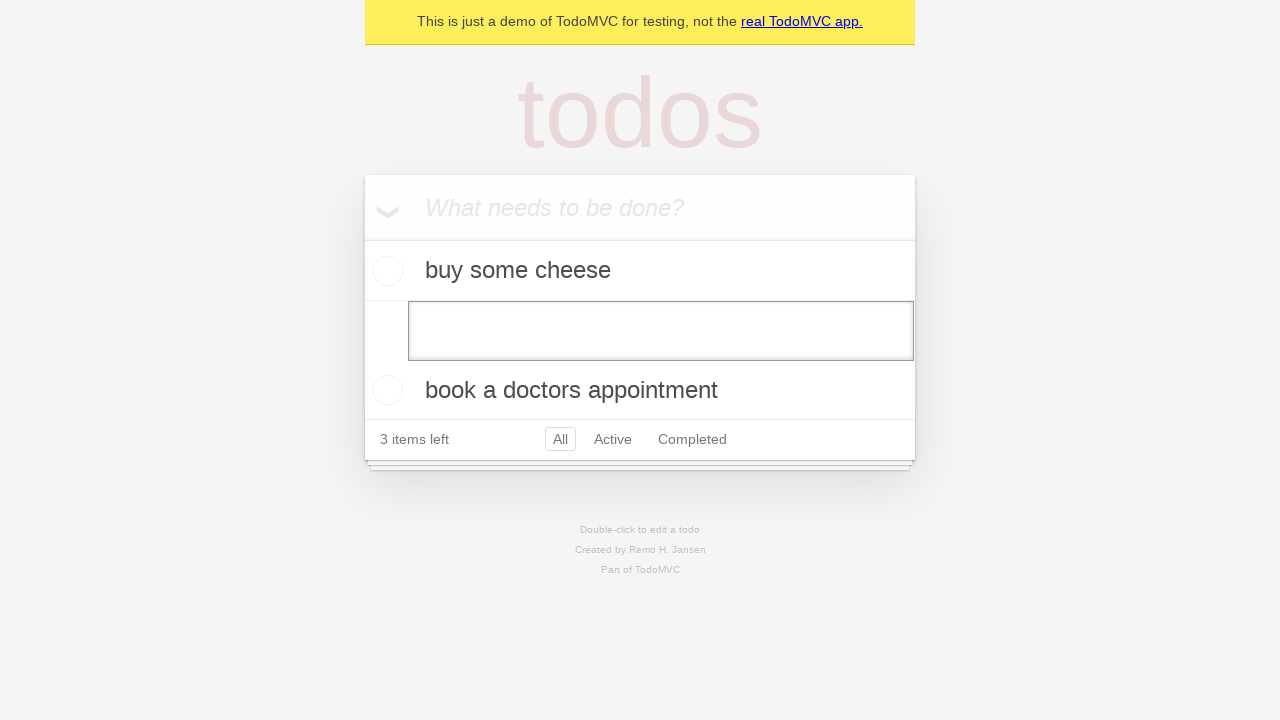

Pressed Enter to confirm deletion of empty todo item on internal:testid=[data-testid="todo-item"s] >> nth=1 >> internal:role=textbox[nam
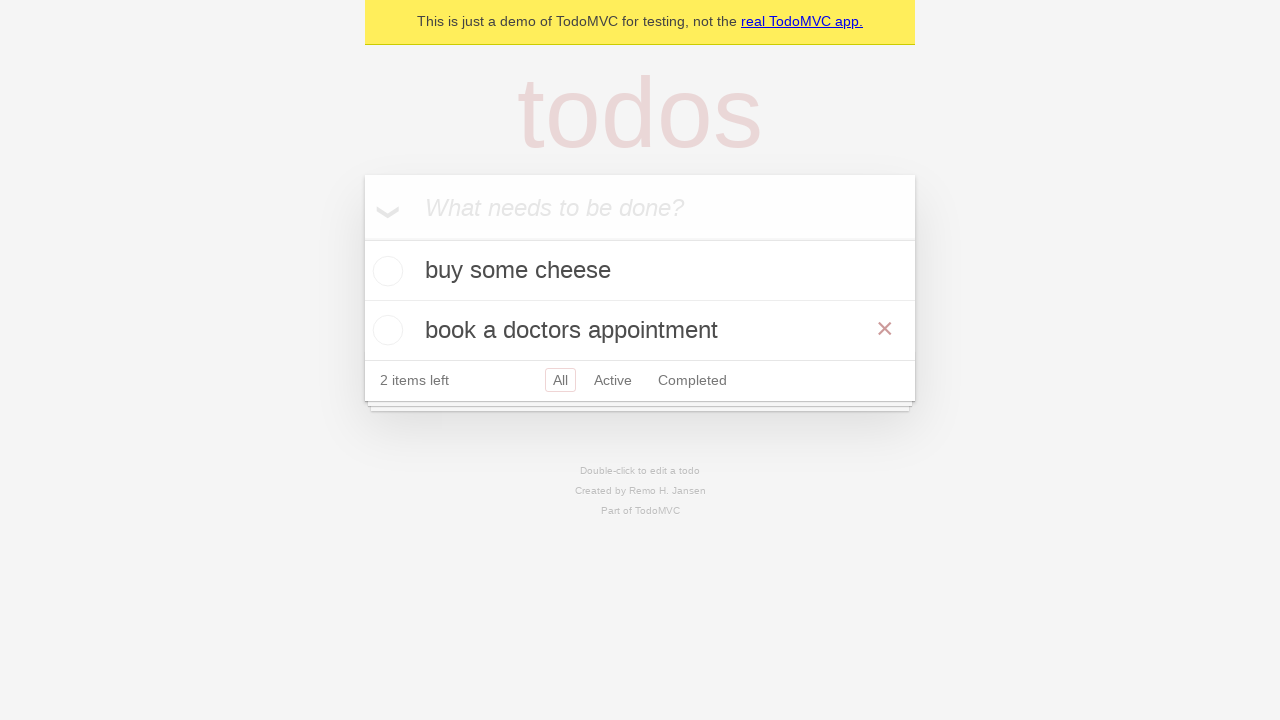

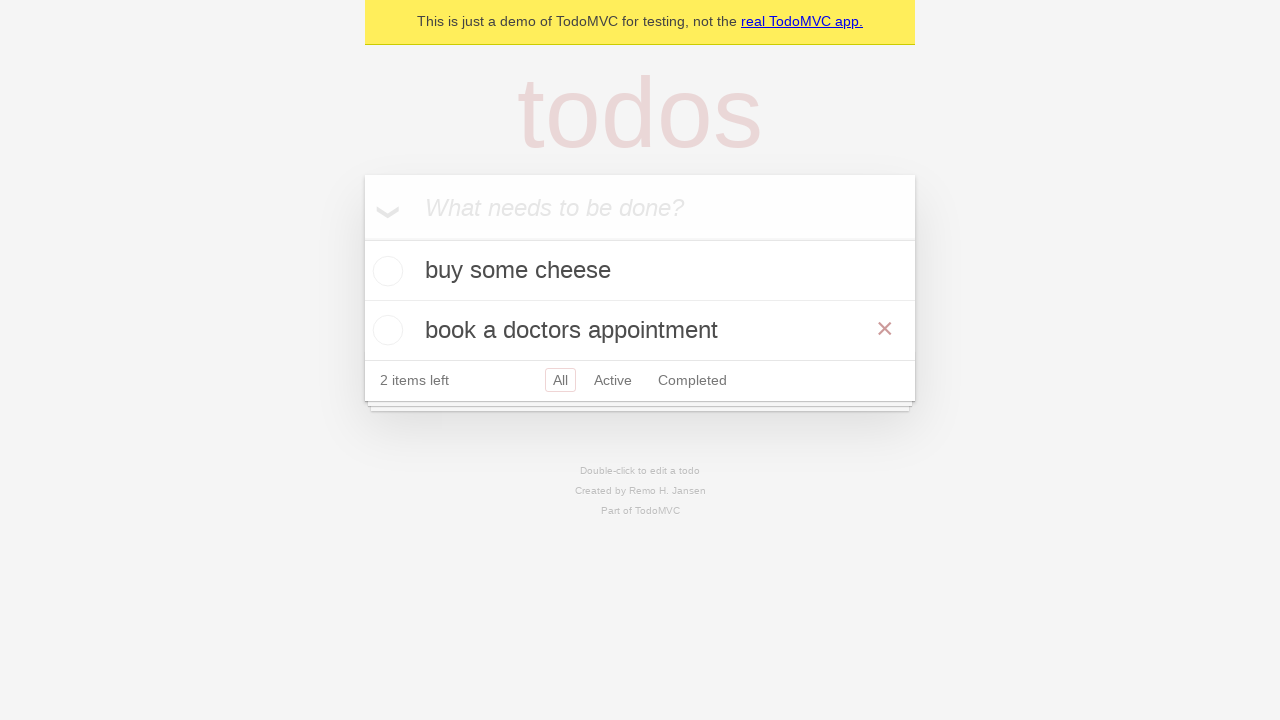